Tests radio button functionality on a demo page by clicking a radio button and verifying the selection

Starting URL: https://demoqa.com/radio-button

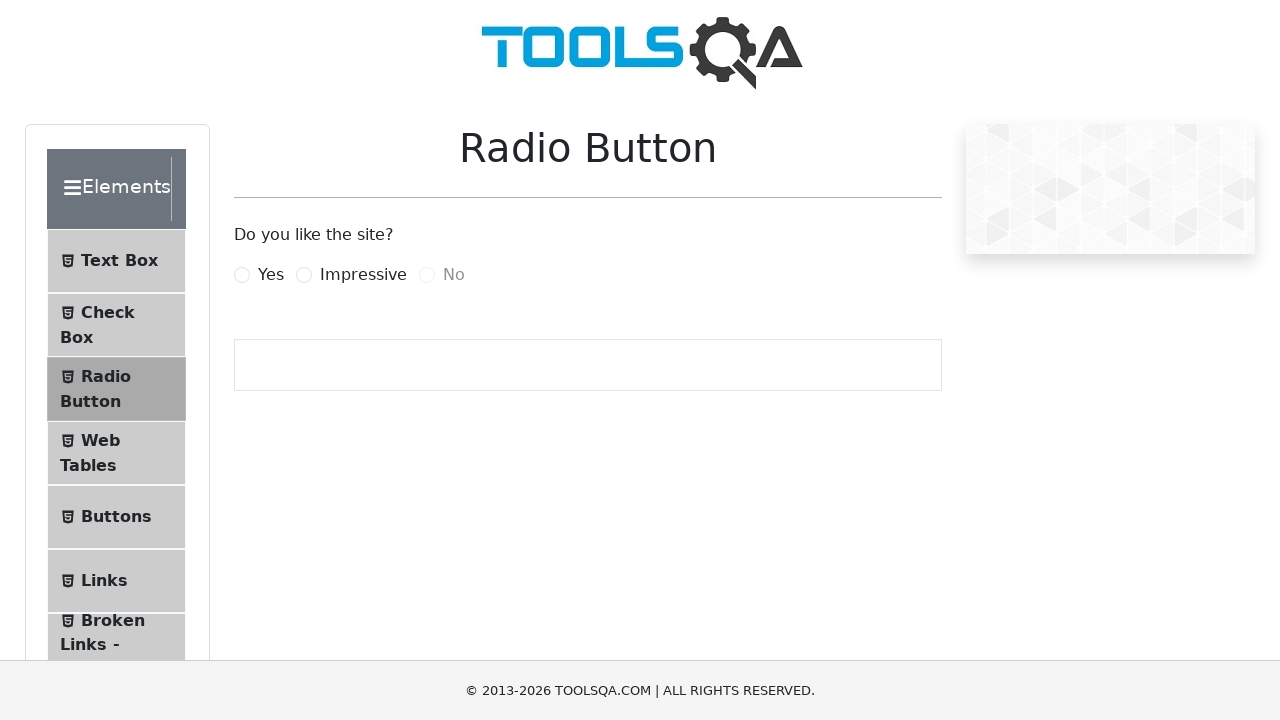

Clicked the 'Yes' radio button at (242, 275) on #yesRadio
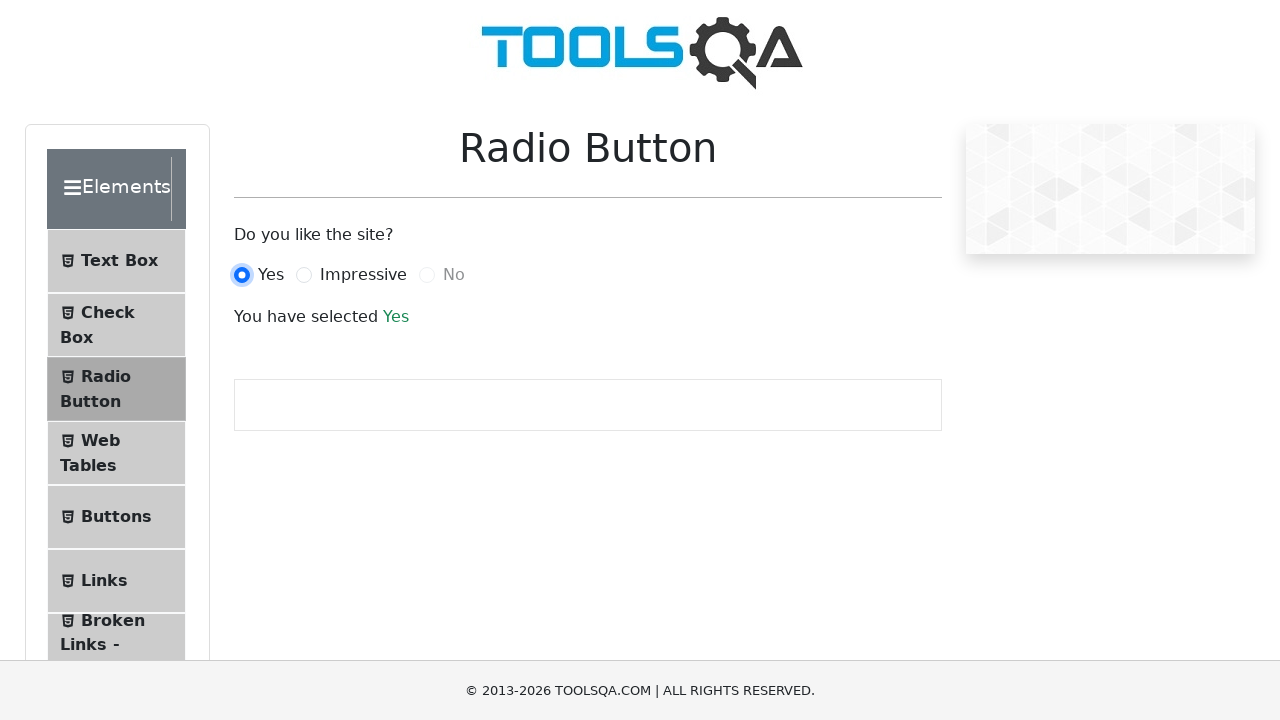

Success message appeared after selecting radio button
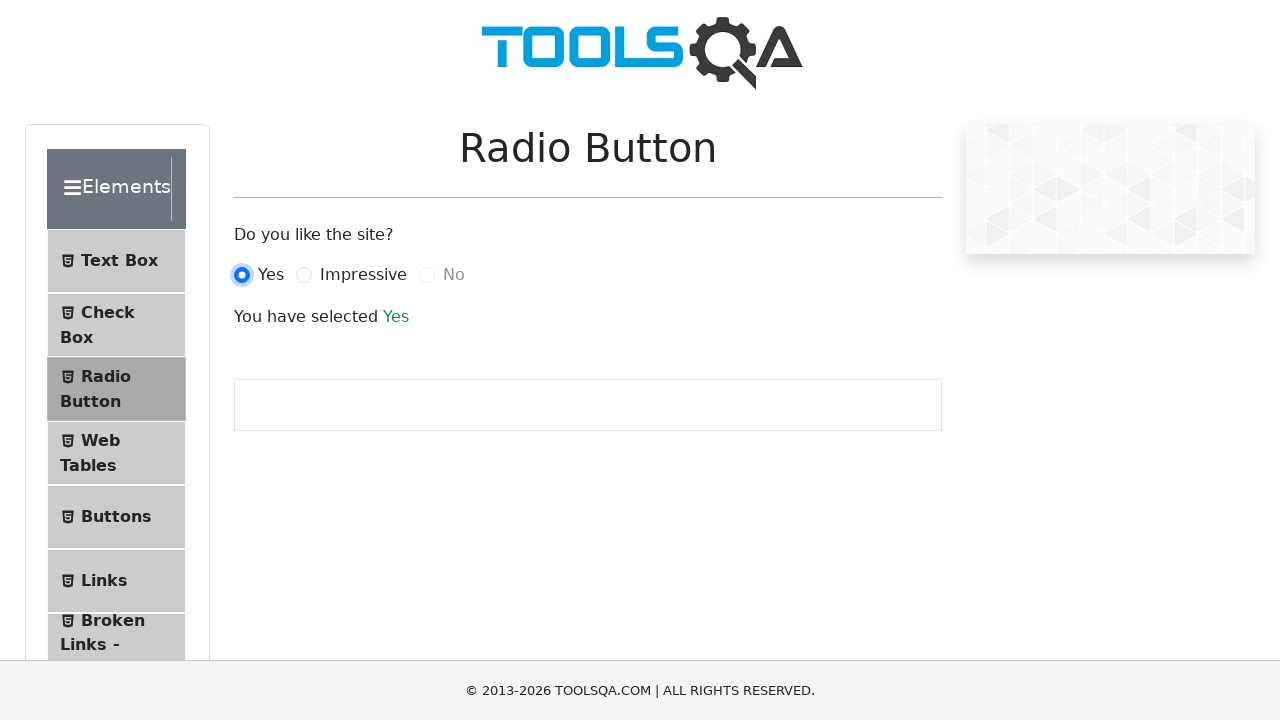

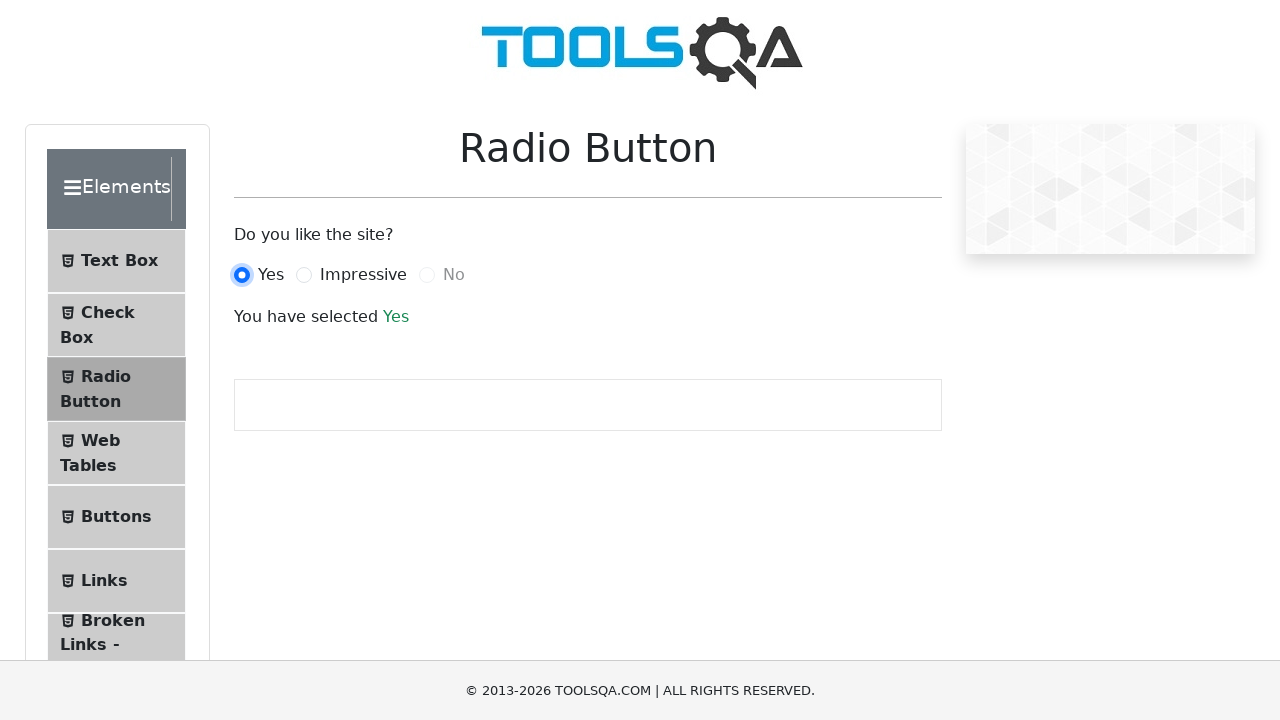